Opens the Flipkart homepage and maximizes the browser window to verify the page loads successfully.

Starting URL: https://www.flipkart.com/

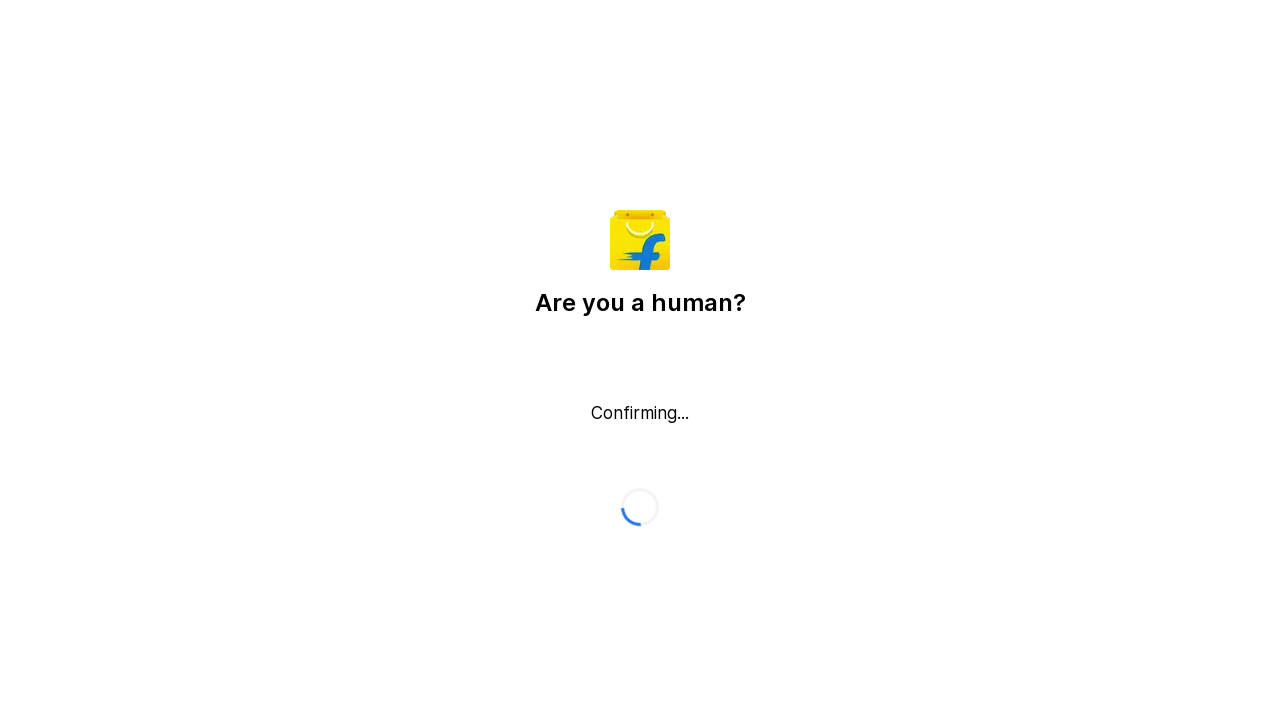

Set viewport size to 1920x1080 to maximize browser window
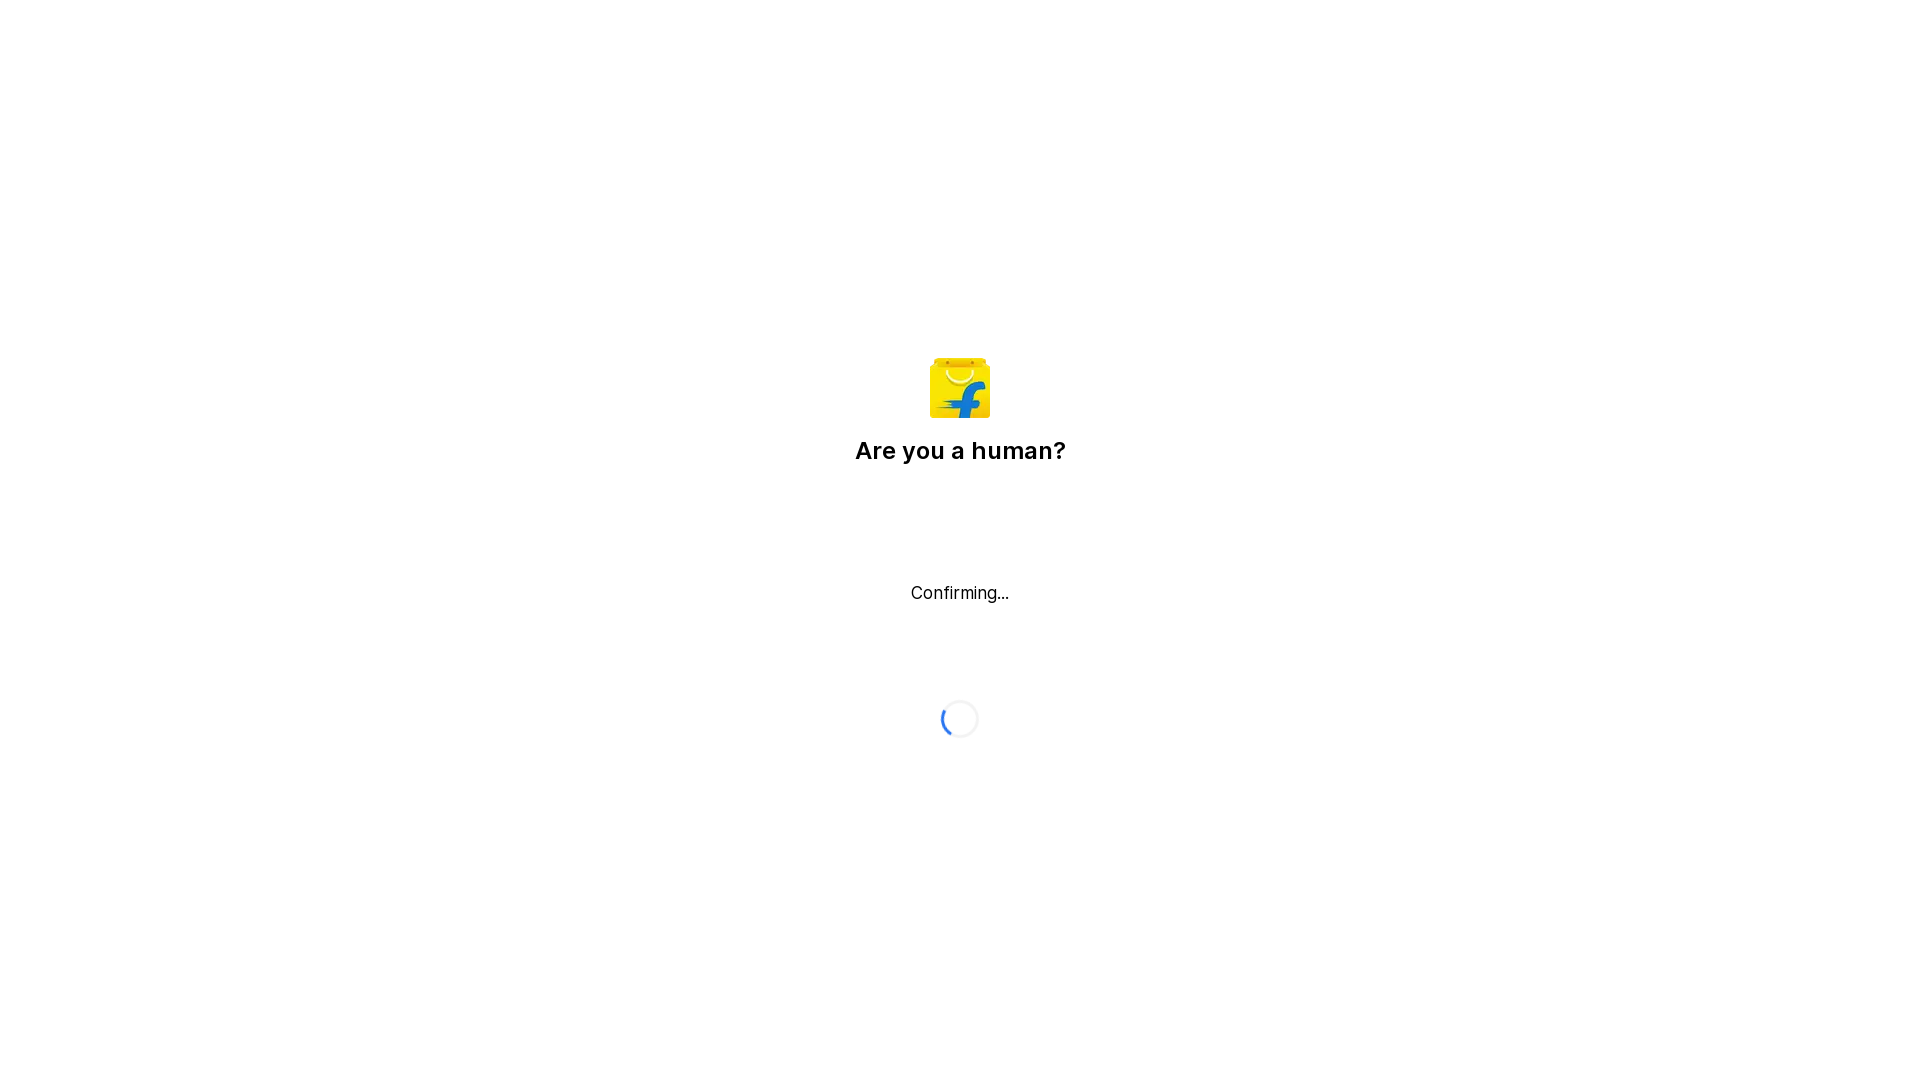

Flipkart homepage loaded successfully (domcontentloaded state reached)
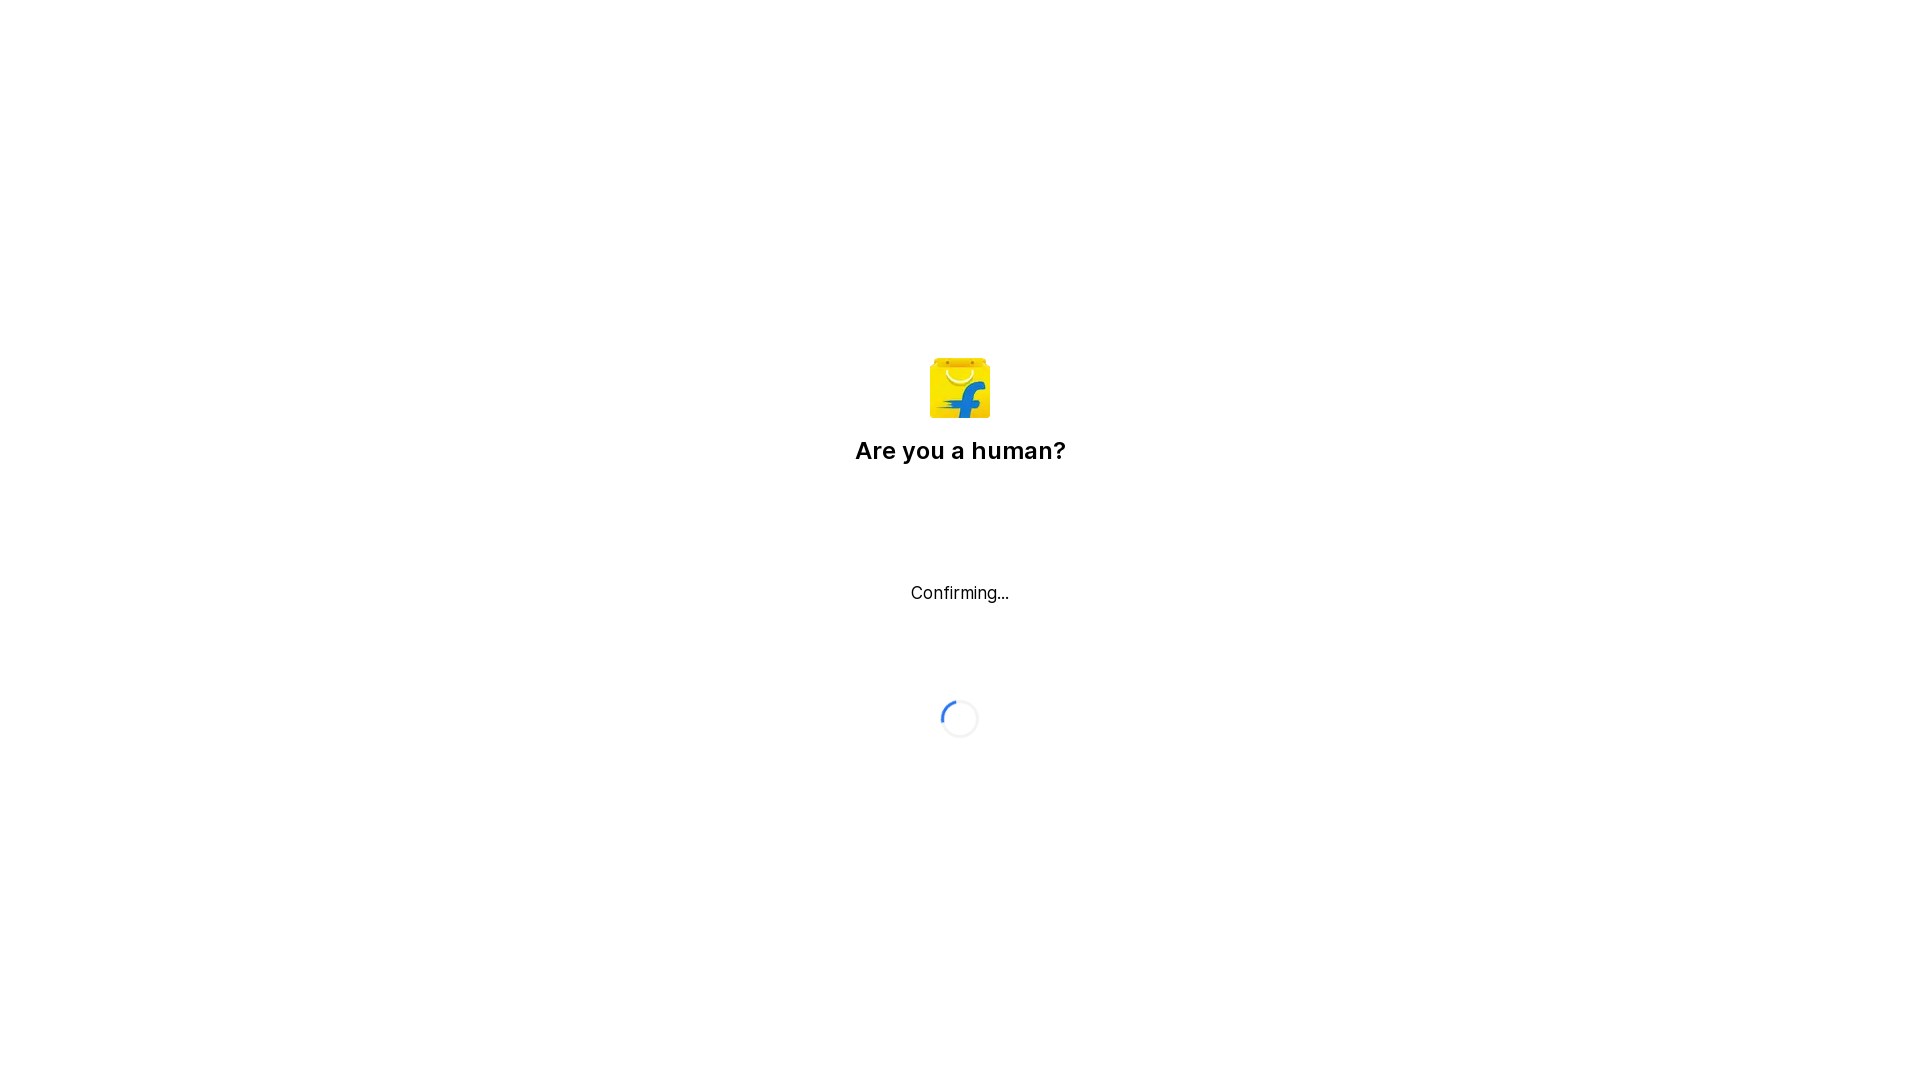

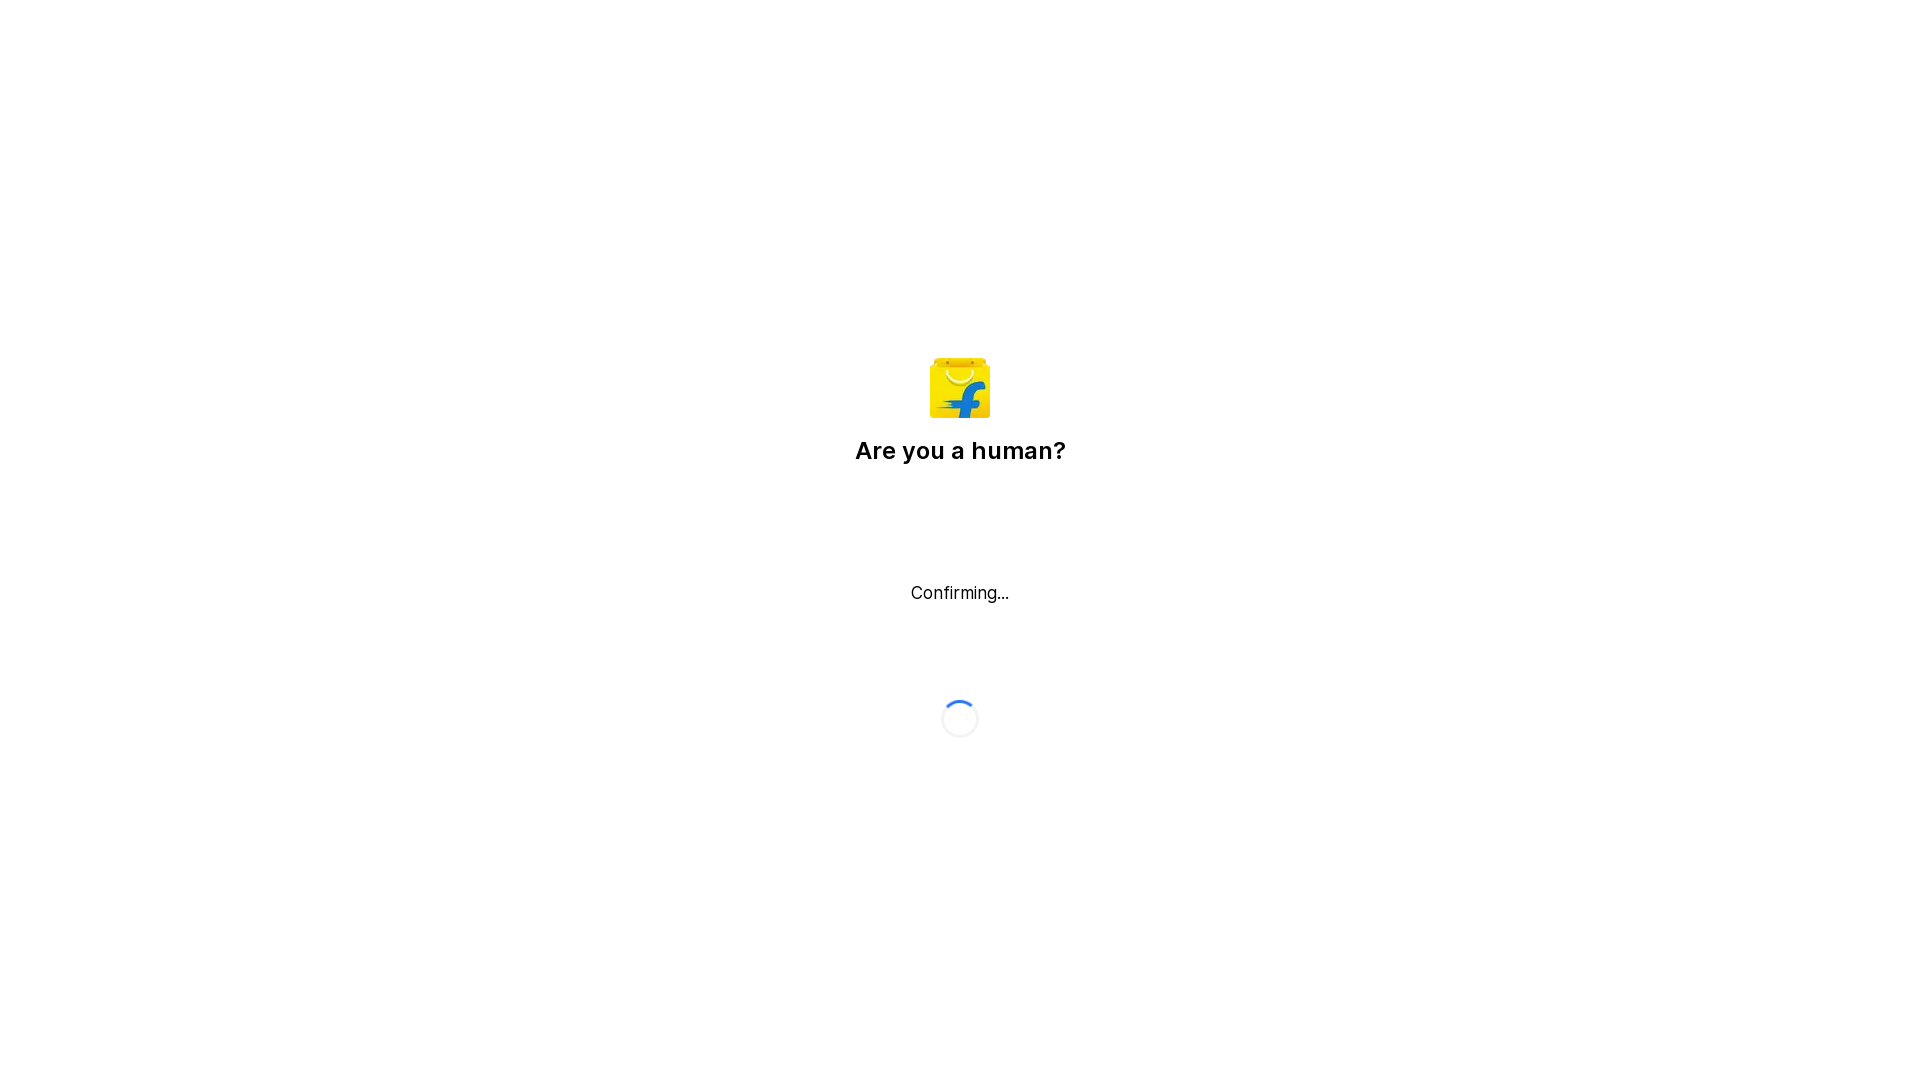